Tests the Add/Remove Elements functionality by clicking to add 10 elements, then removing 7 of them, and verifying 3 remain

Starting URL: https://the-internet.herokuapp.com/

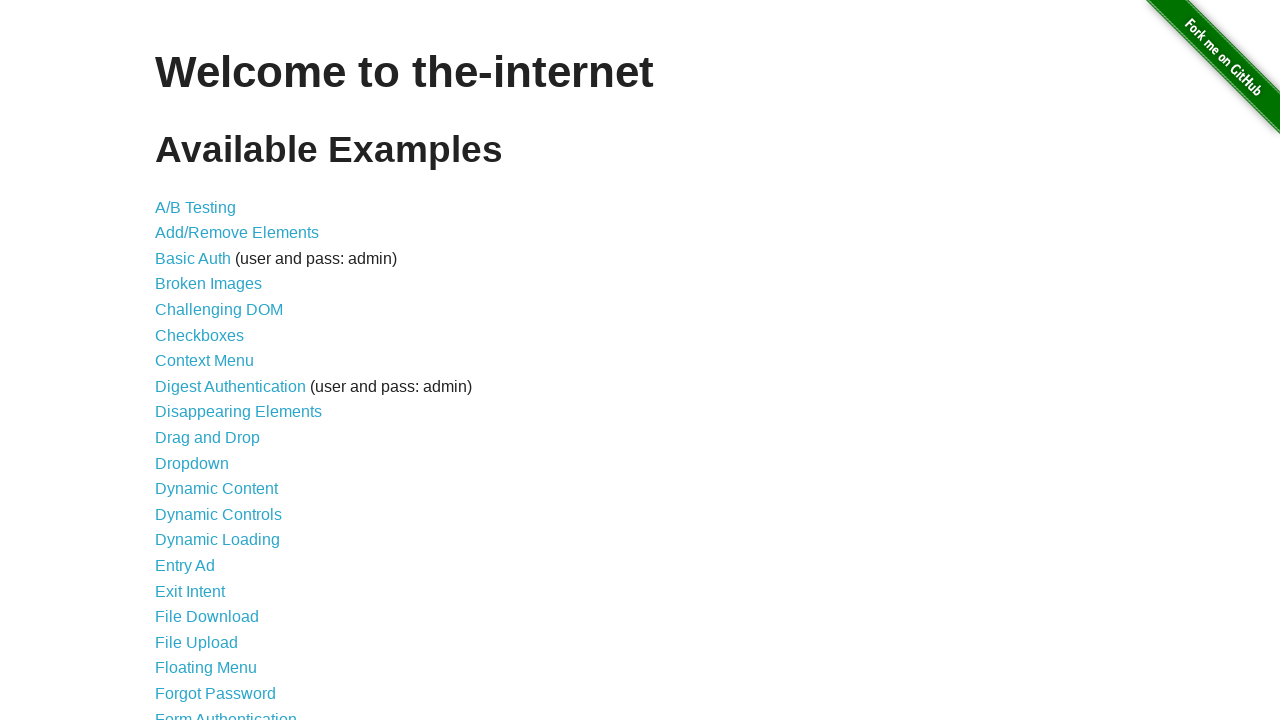

Navigated to the-internet.herokuapp.com
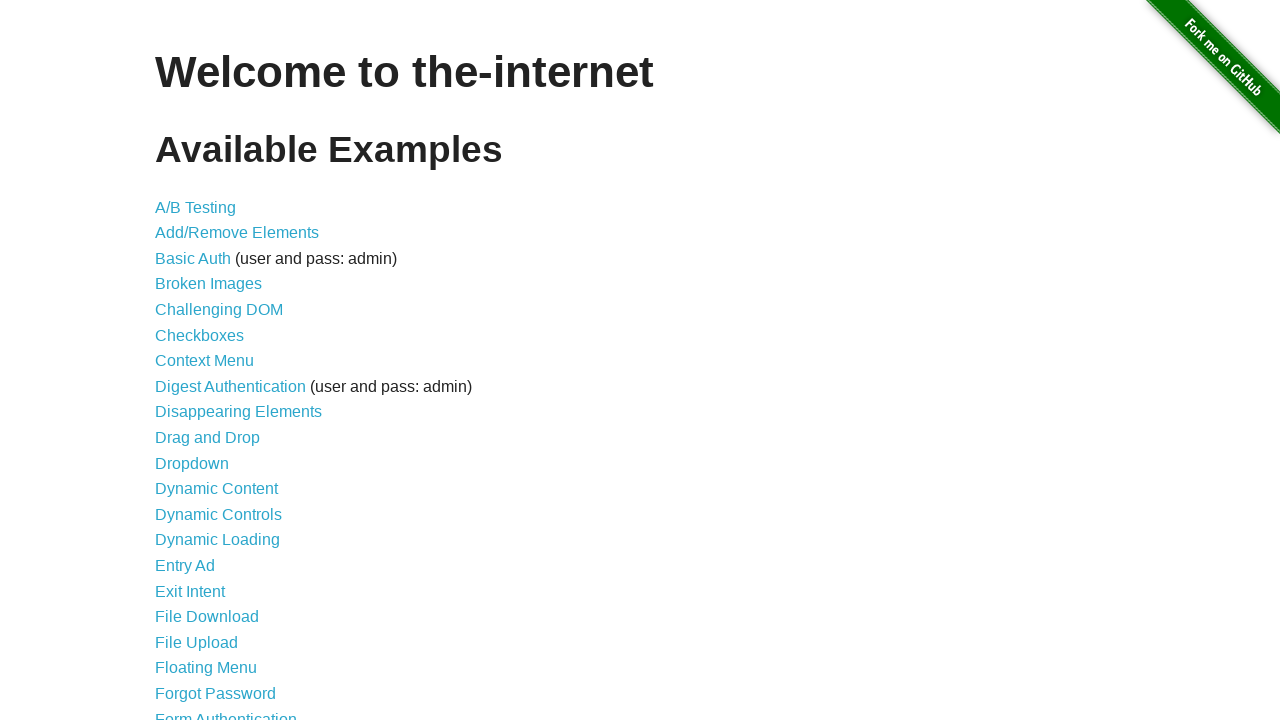

Clicked on Add/Remove Elements link at (237, 233) on text=Add/Remove Elements
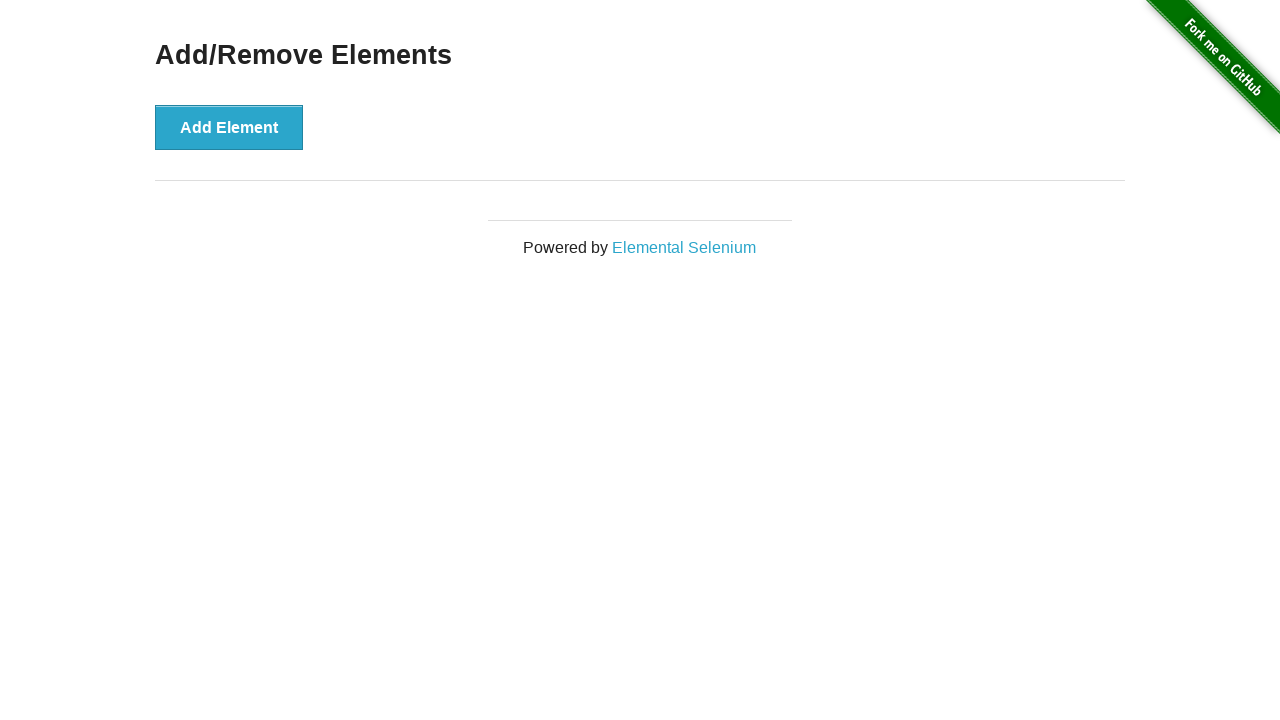

Clicked Add Element button (iteration 1/10) at (229, 127) on button
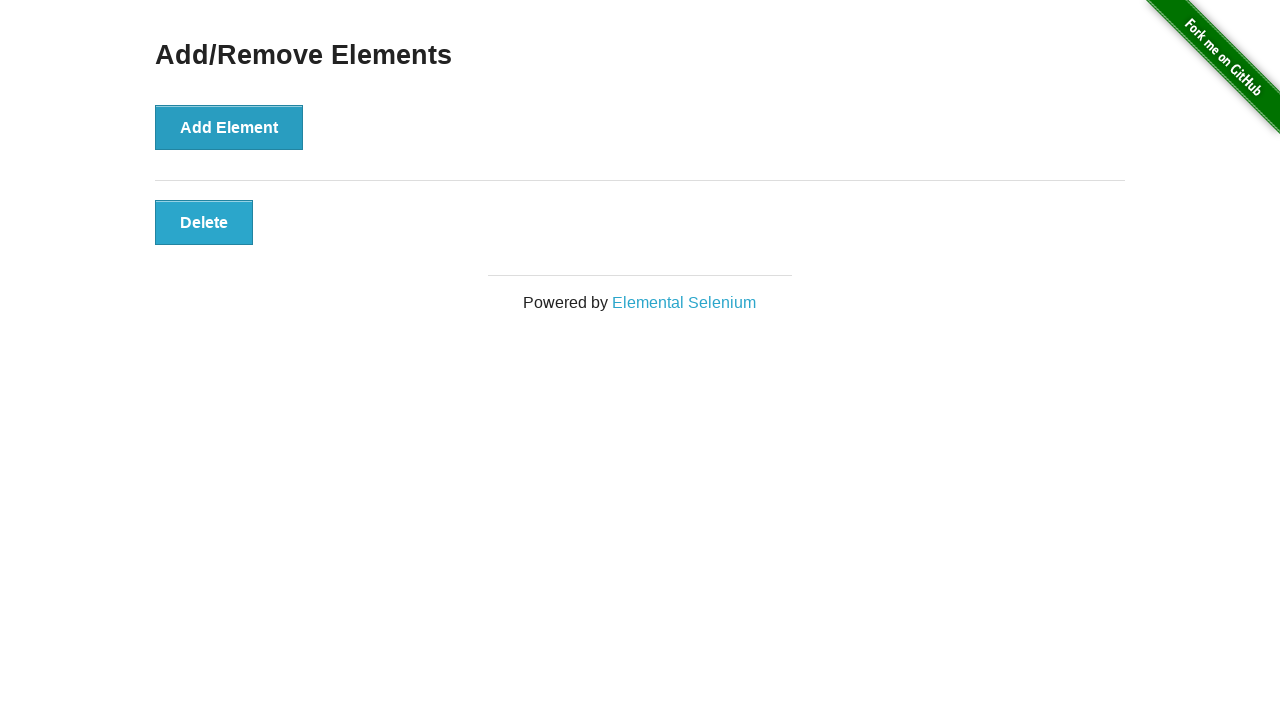

Clicked Add Element button (iteration 2/10) at (229, 127) on button
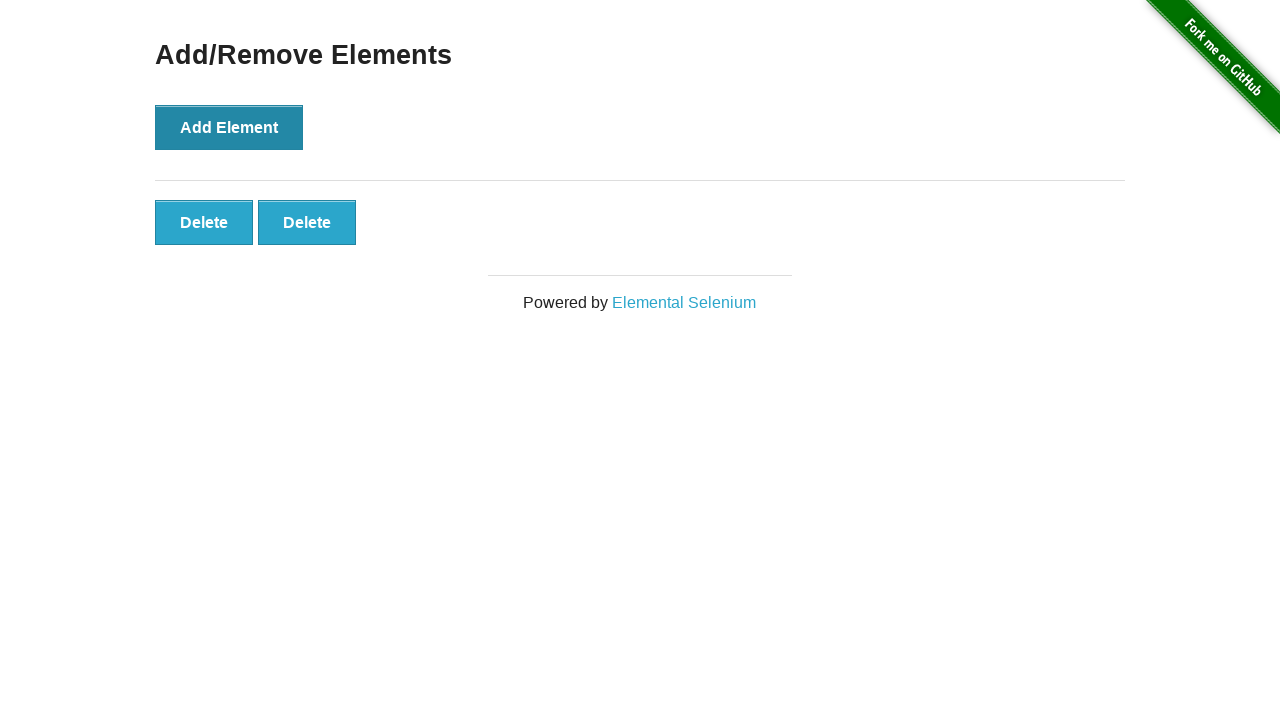

Clicked Add Element button (iteration 3/10) at (229, 127) on button
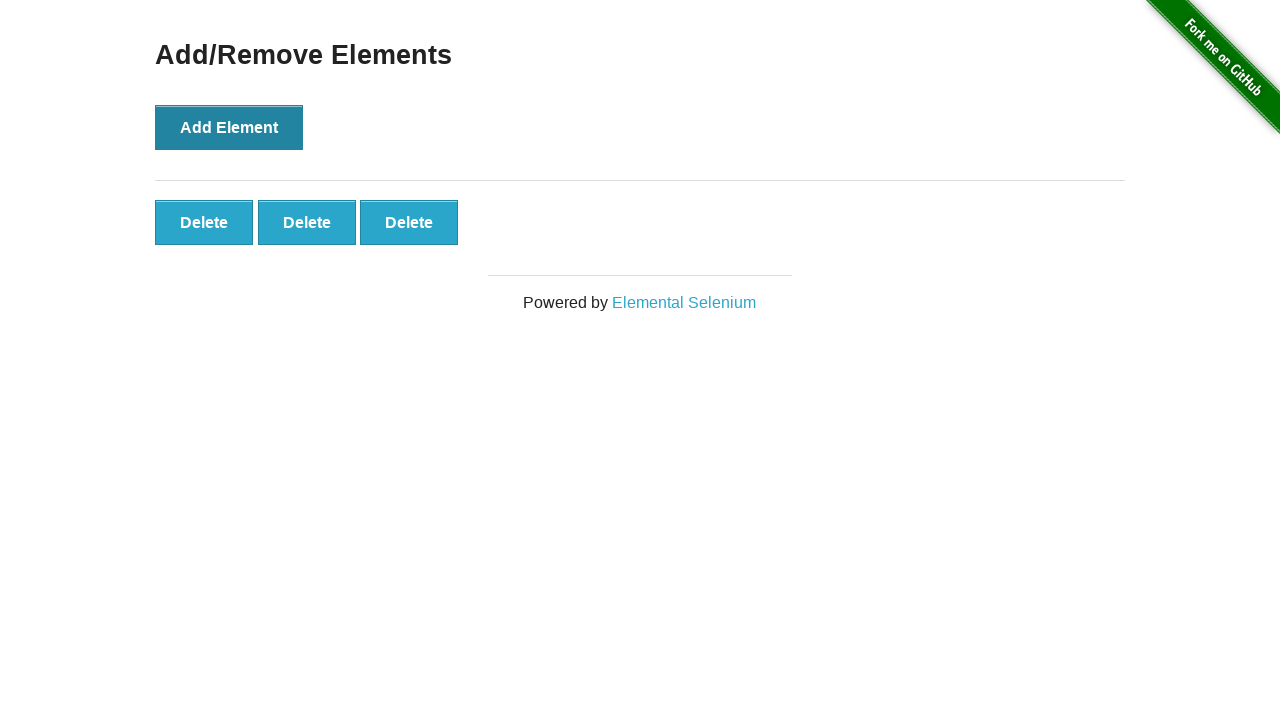

Clicked Add Element button (iteration 4/10) at (229, 127) on button
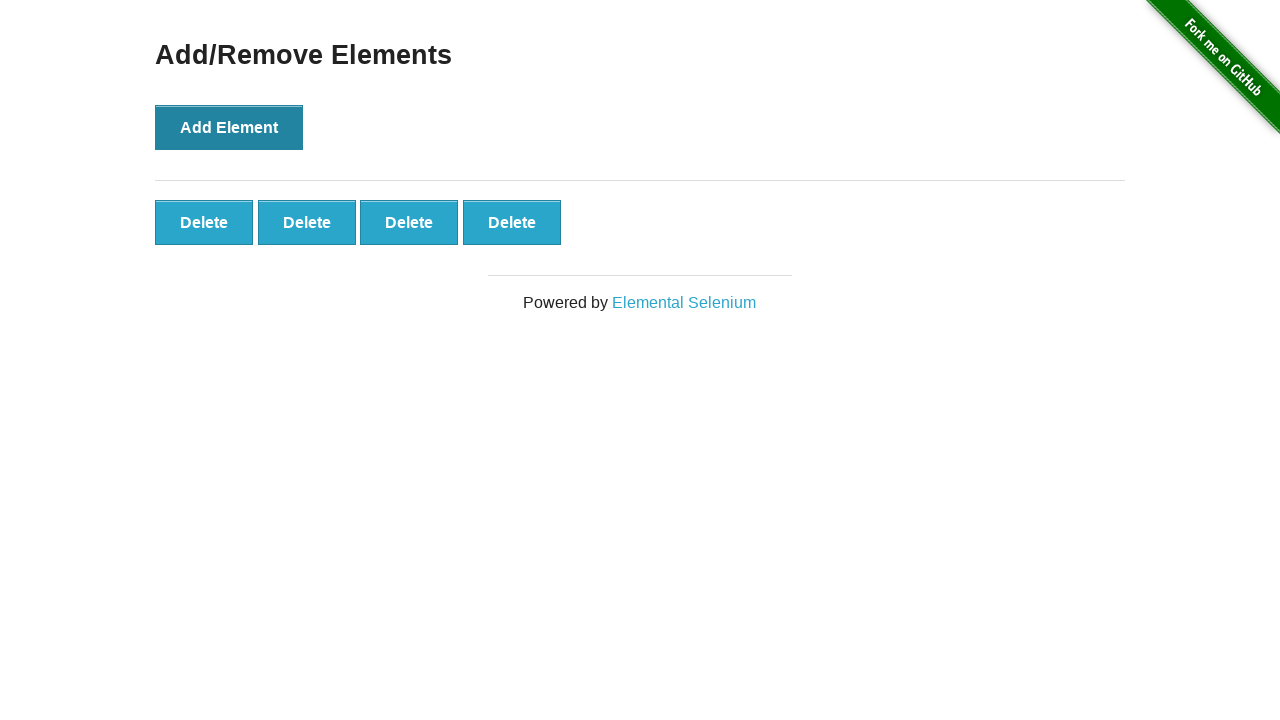

Clicked Add Element button (iteration 5/10) at (229, 127) on button
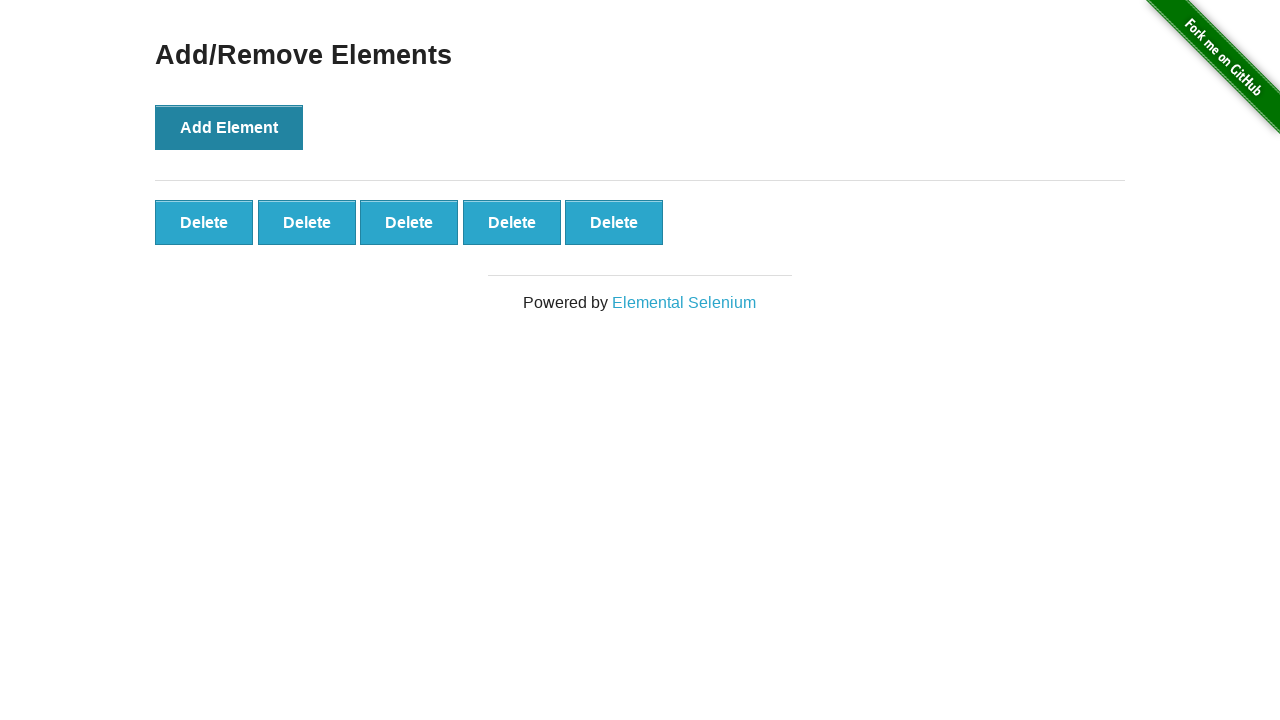

Clicked Add Element button (iteration 6/10) at (229, 127) on button
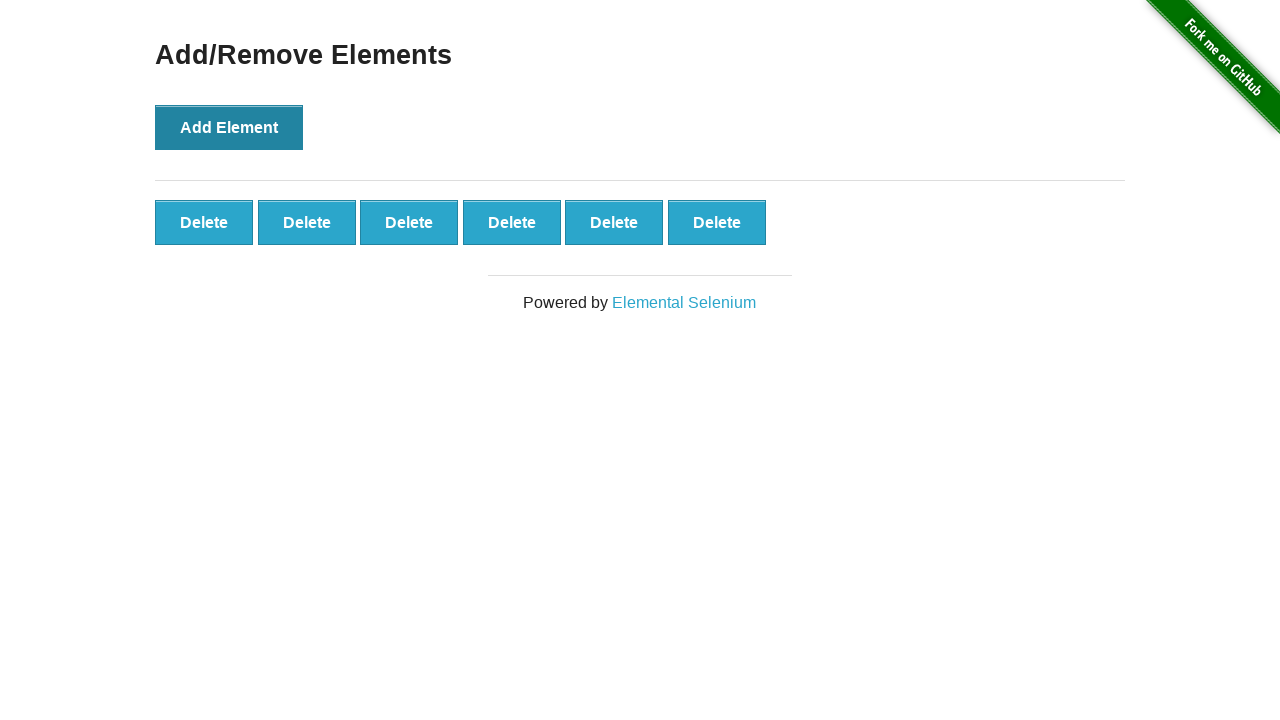

Clicked Add Element button (iteration 7/10) at (229, 127) on button
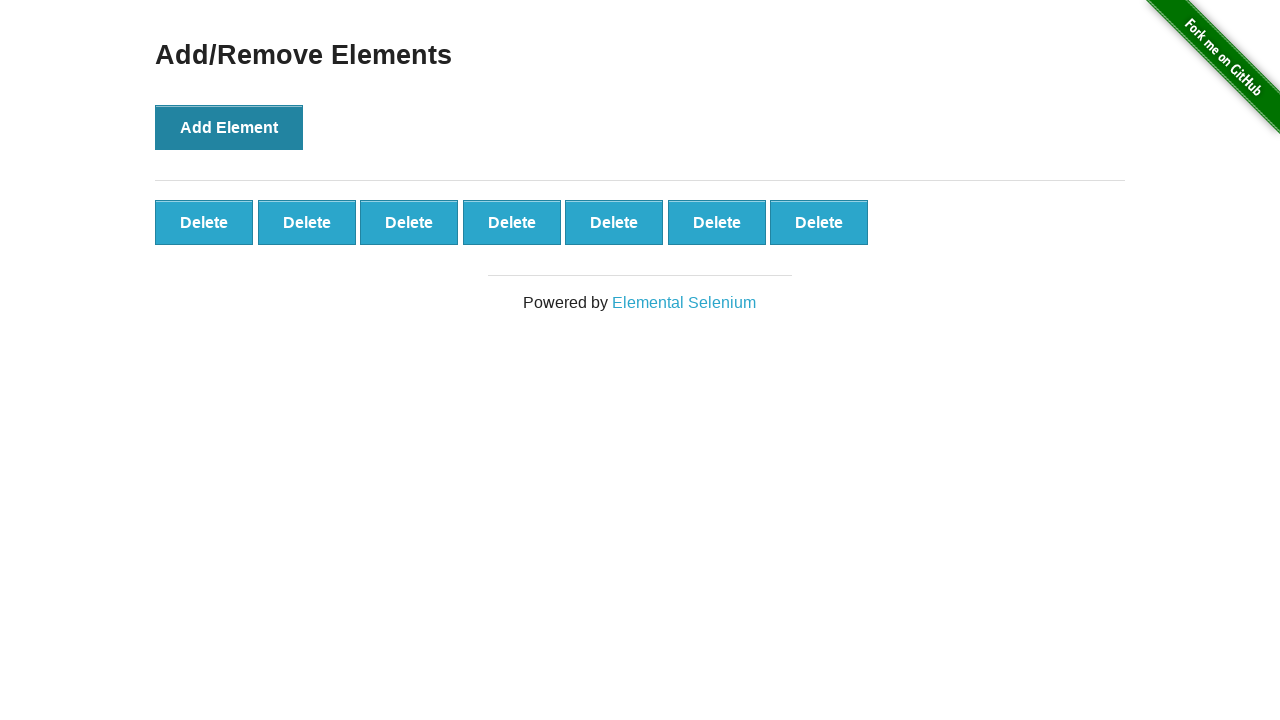

Clicked Add Element button (iteration 8/10) at (229, 127) on button
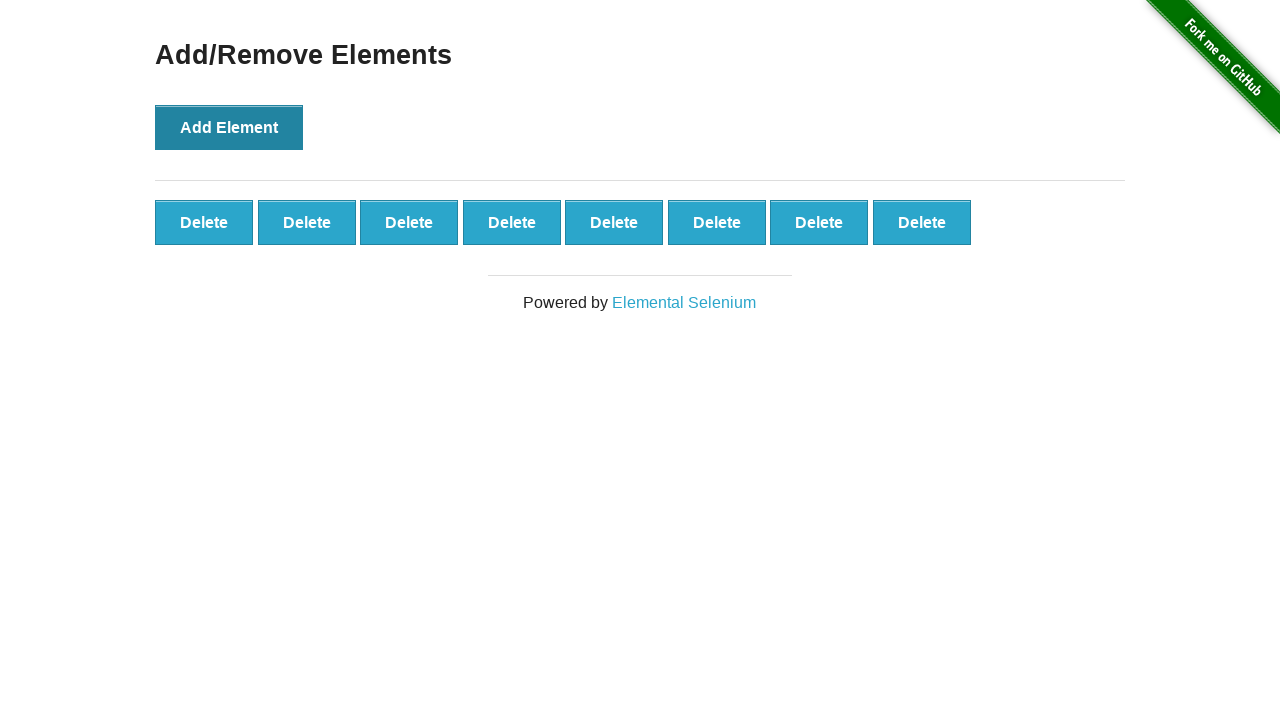

Clicked Add Element button (iteration 9/10) at (229, 127) on button
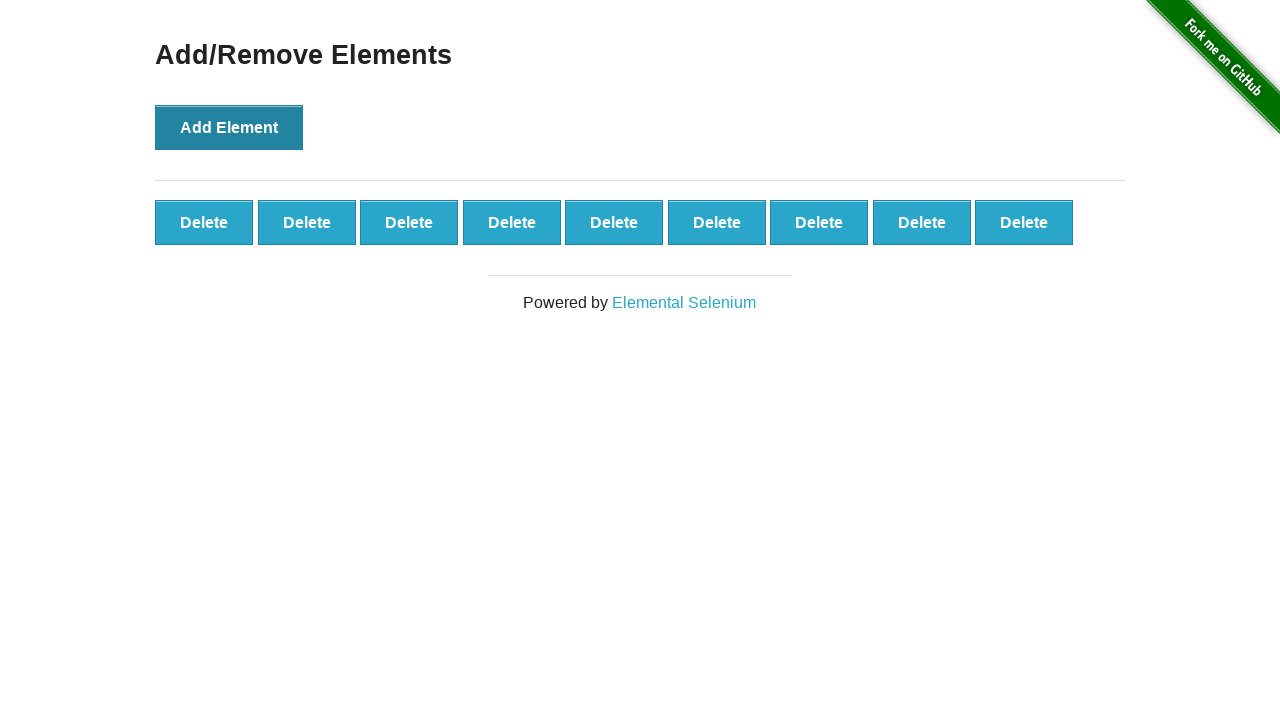

Clicked Add Element button (iteration 10/10) at (229, 127) on button
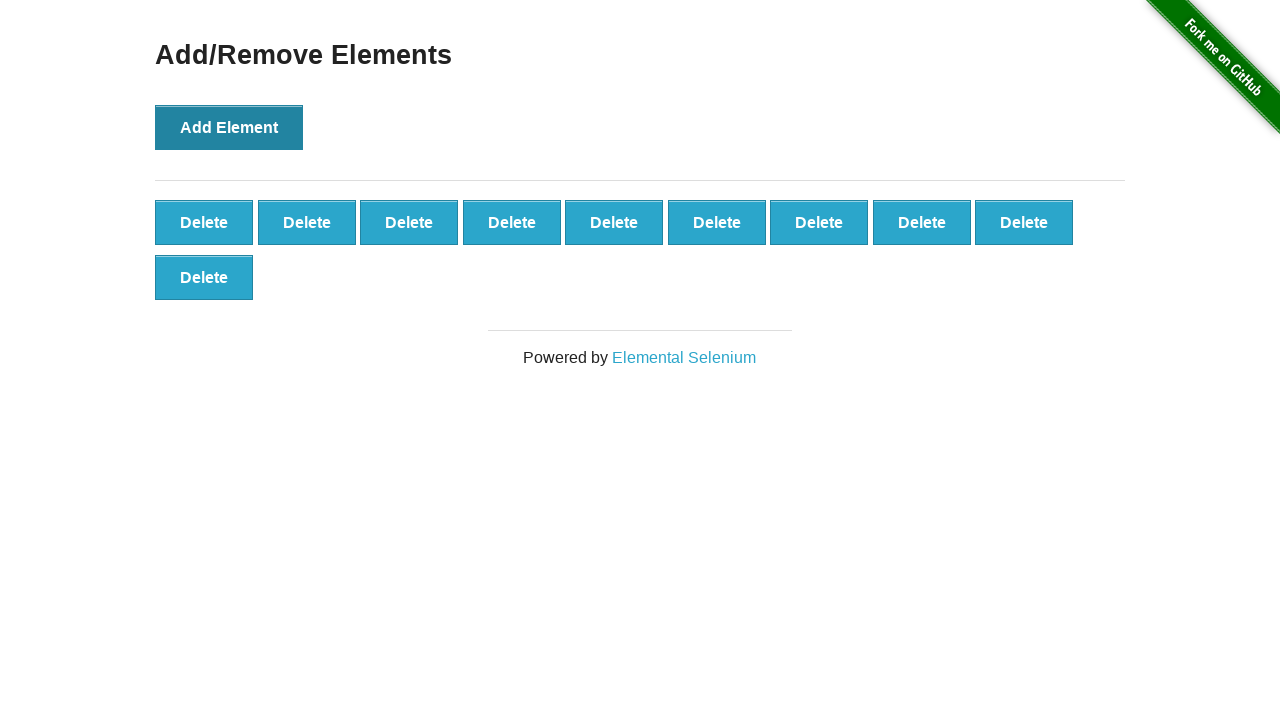

Removed an element by clicking delete button (iteration 1/7) at (204, 222) on .added-manually
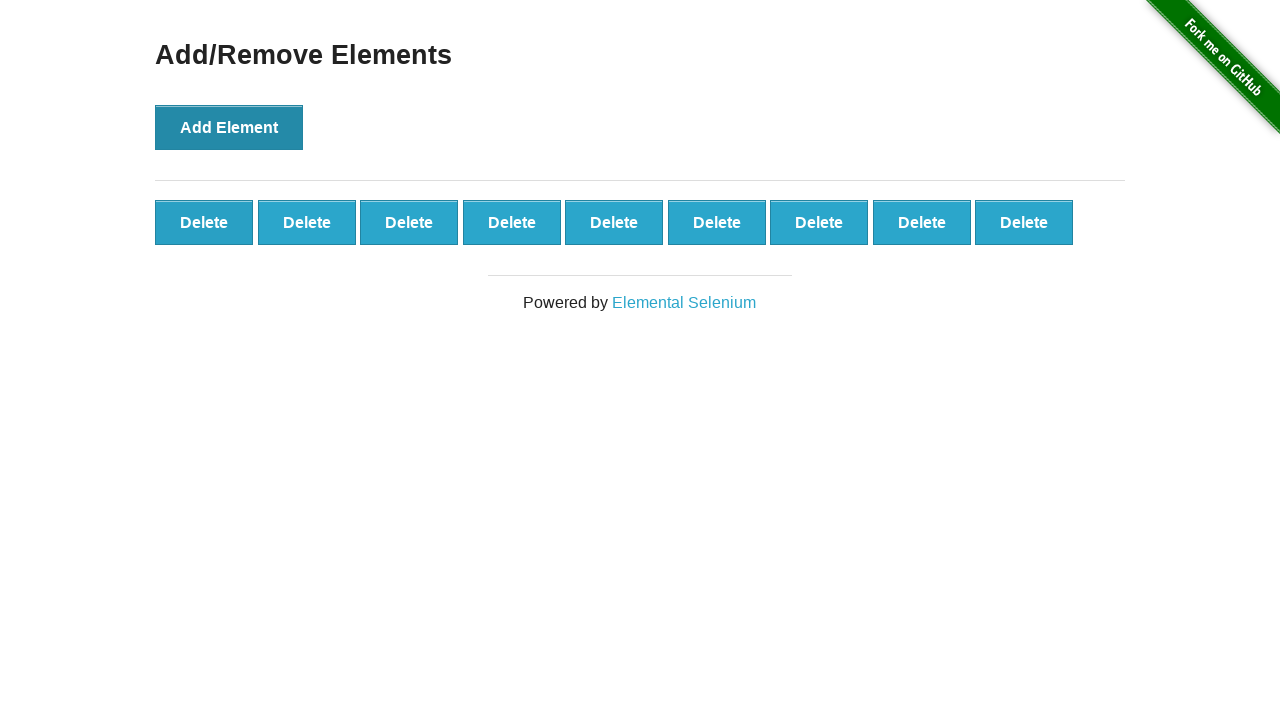

Removed an element by clicking delete button (iteration 2/7) at (204, 222) on .added-manually
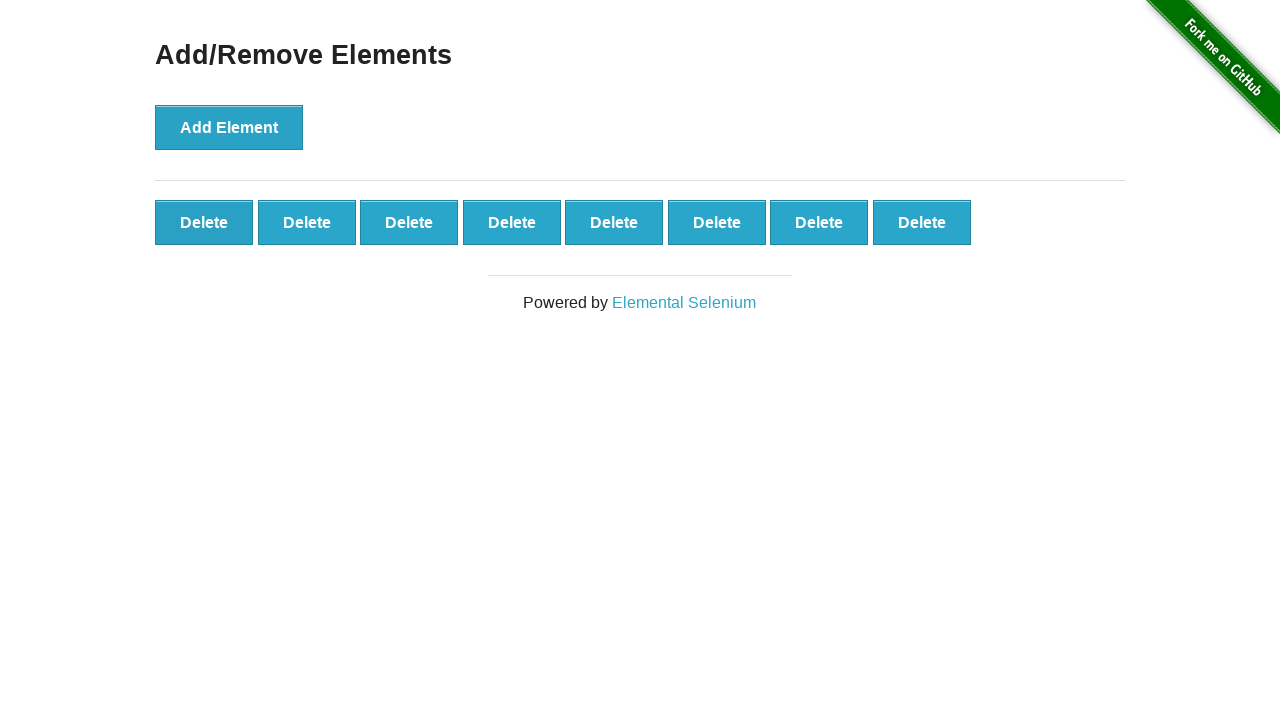

Removed an element by clicking delete button (iteration 3/7) at (204, 222) on .added-manually
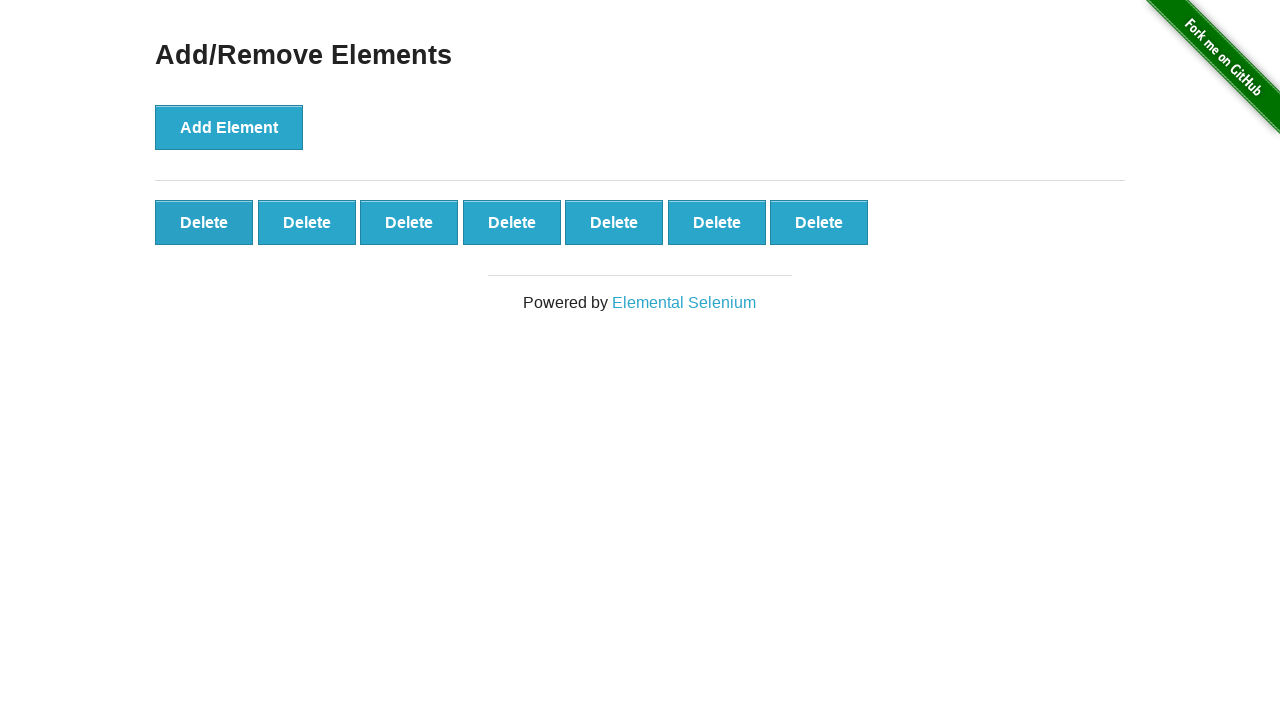

Removed an element by clicking delete button (iteration 4/7) at (204, 222) on .added-manually
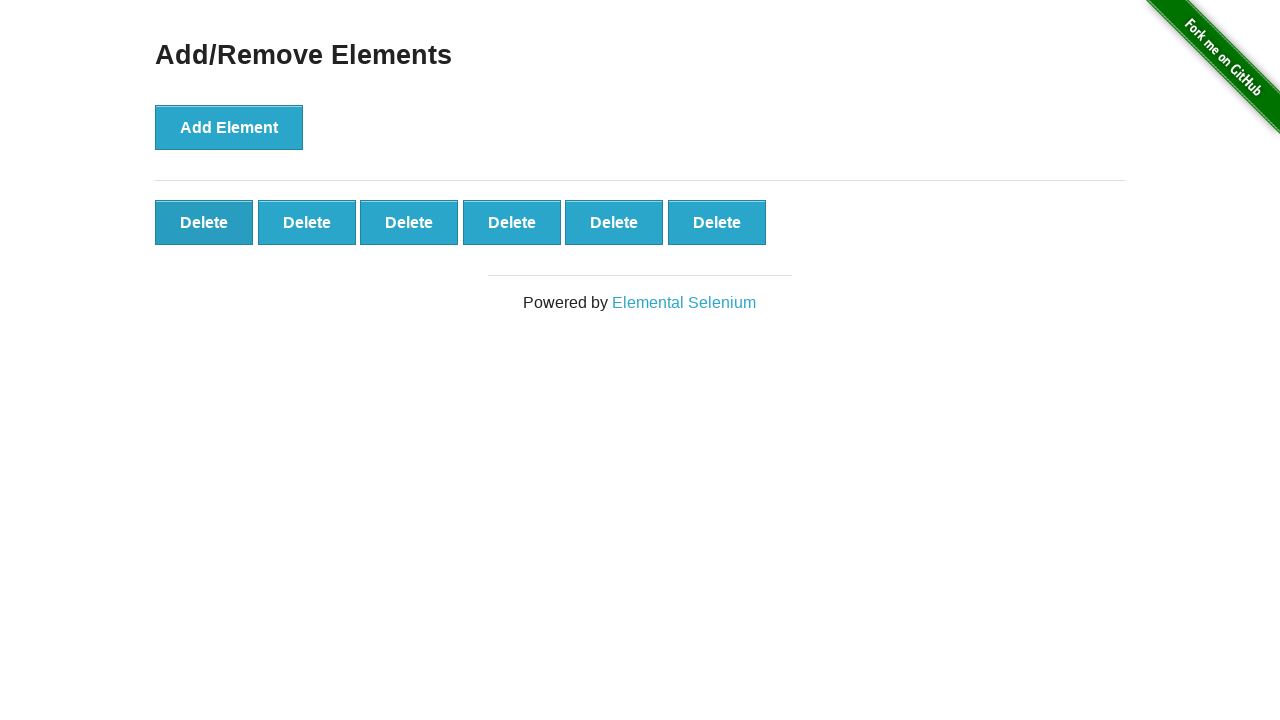

Removed an element by clicking delete button (iteration 5/7) at (204, 222) on .added-manually
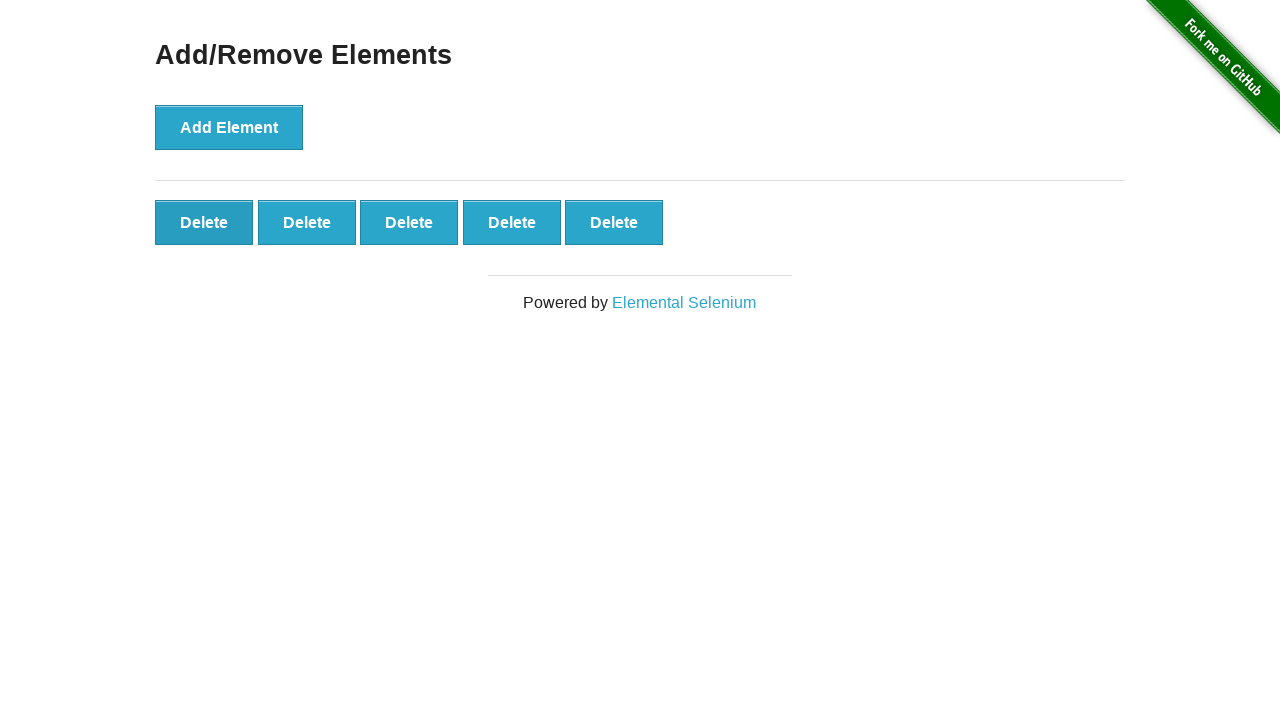

Removed an element by clicking delete button (iteration 6/7) at (204, 222) on .added-manually
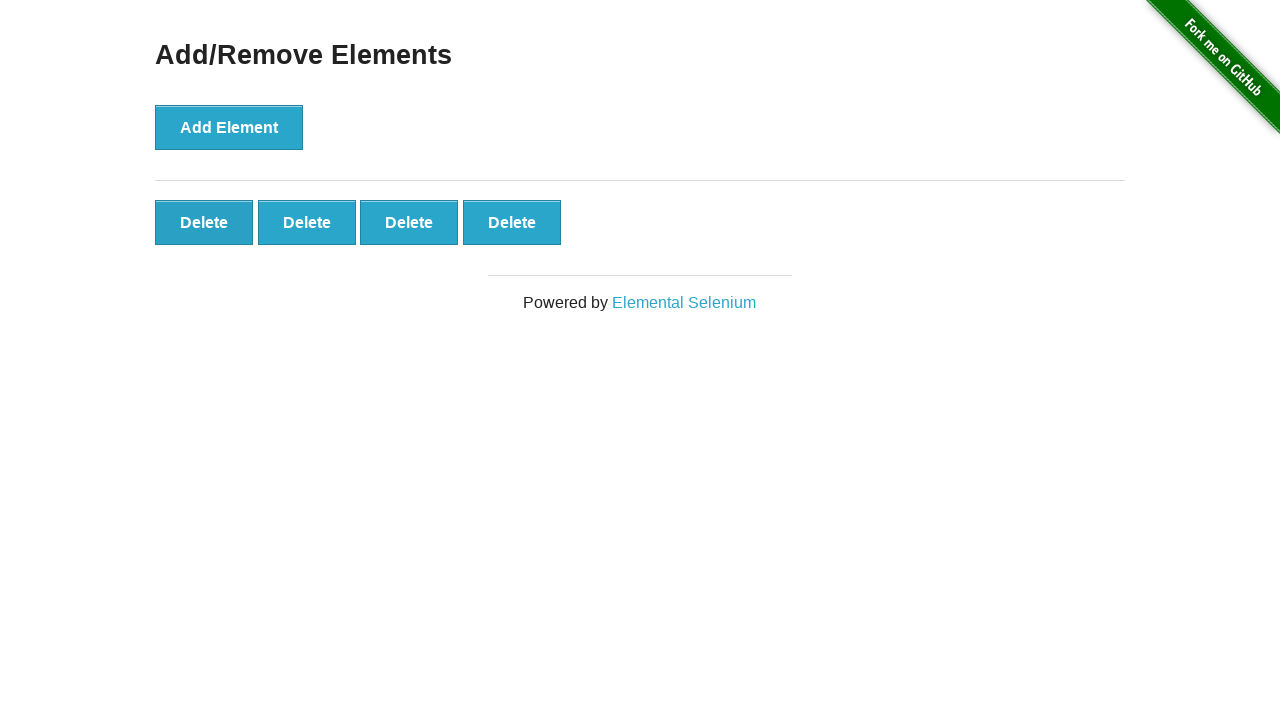

Removed an element by clicking delete button (iteration 7/7) at (204, 222) on .added-manually
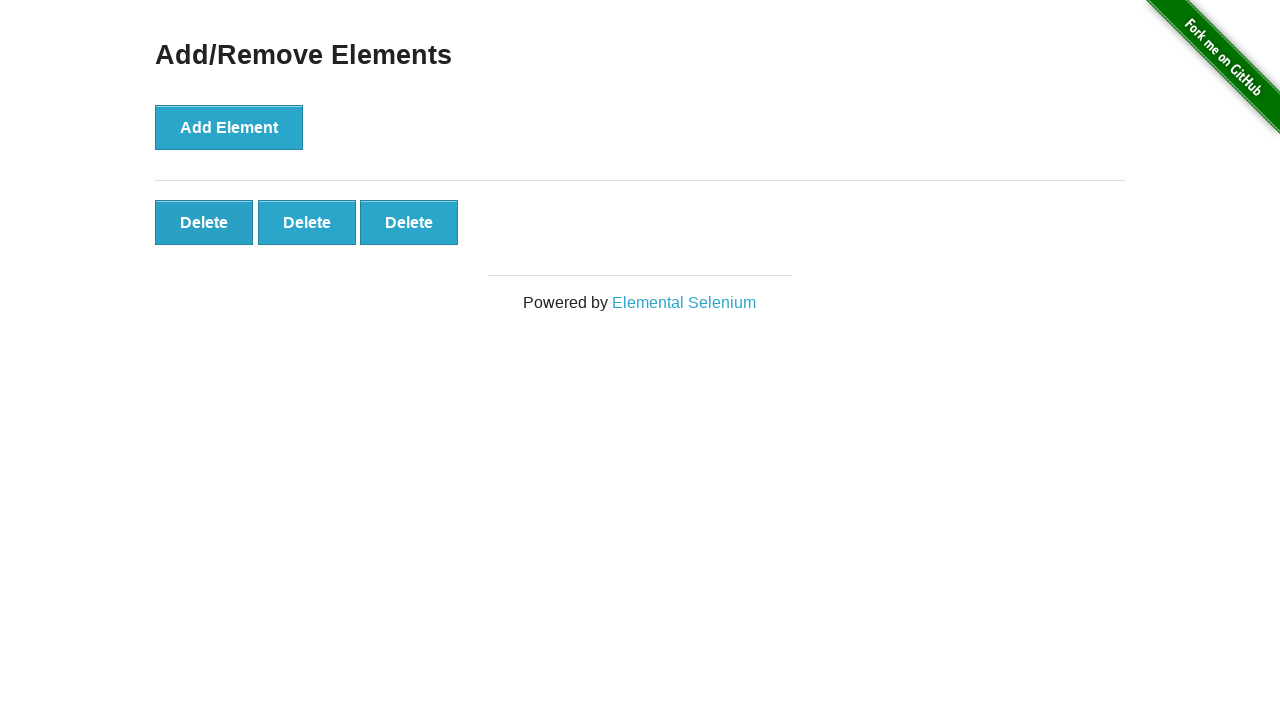

Verified that 3 remaining elements are present
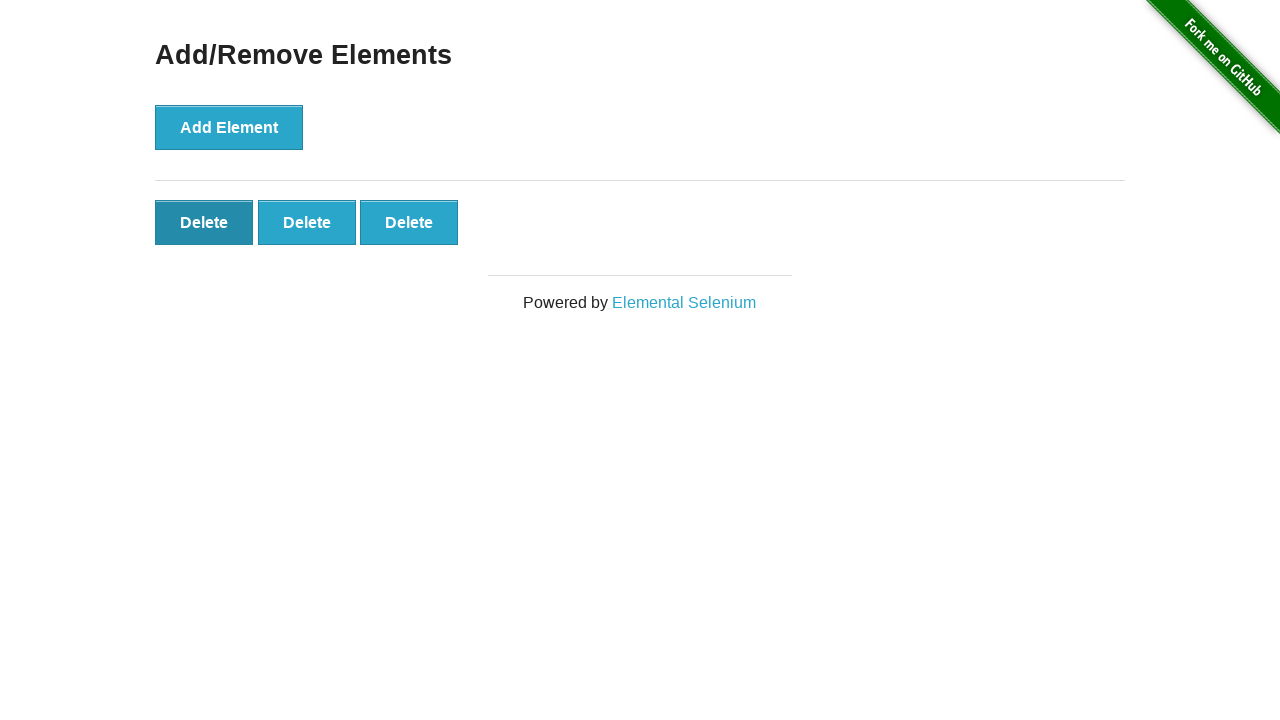

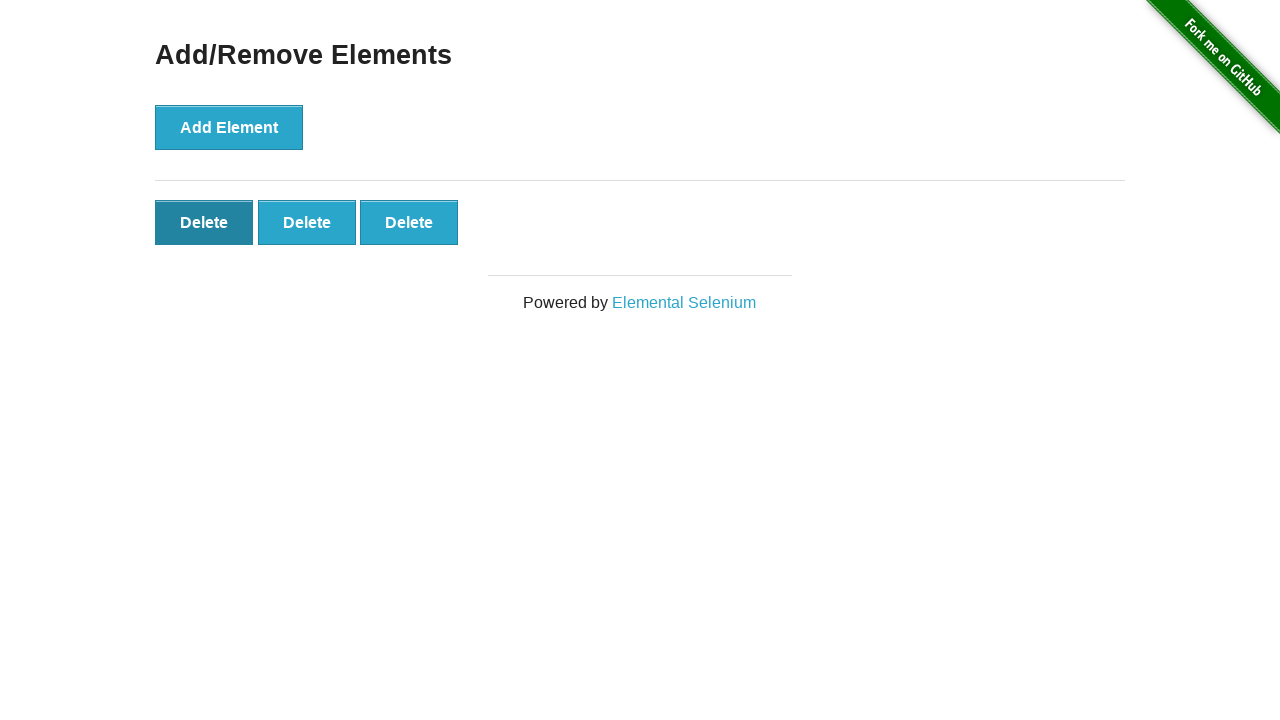